Navigates to the Time and Date website for London's world clock page and verifies the page loads successfully by checking for page content.

Starting URL: http://www.timeanddate.com/worldclock/uk/london

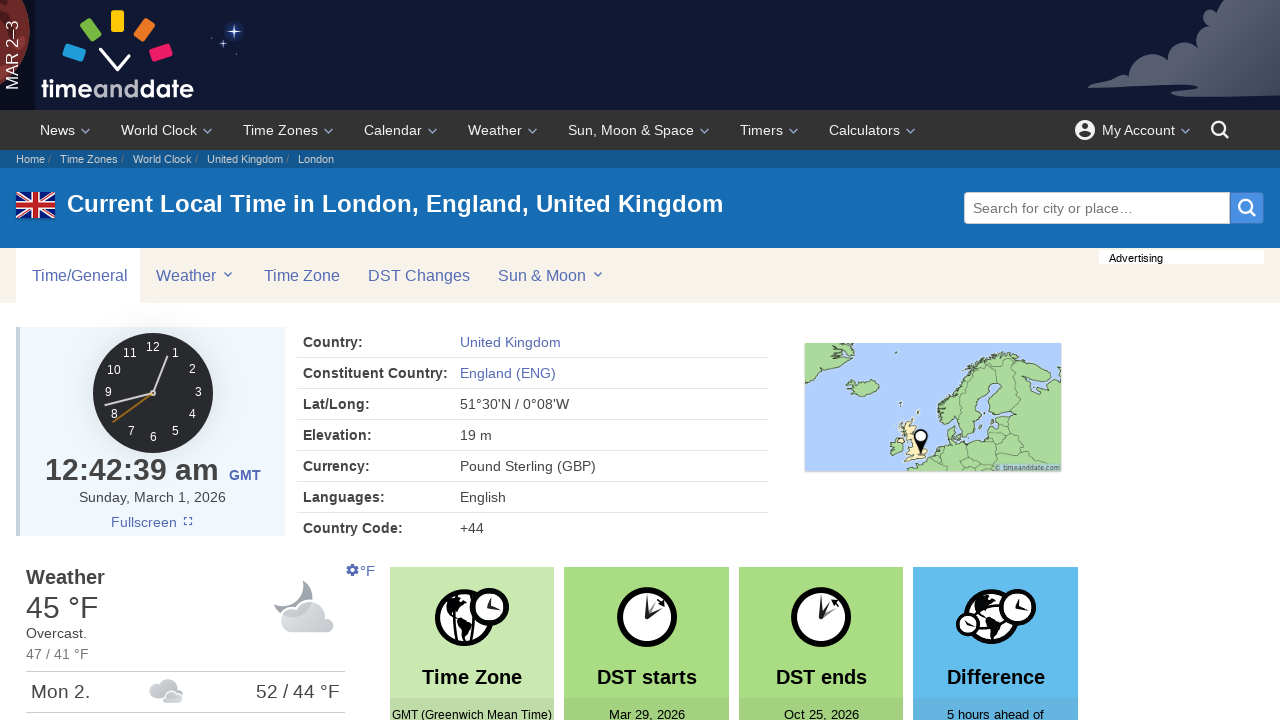

Waited for page to reach domcontentloaded state
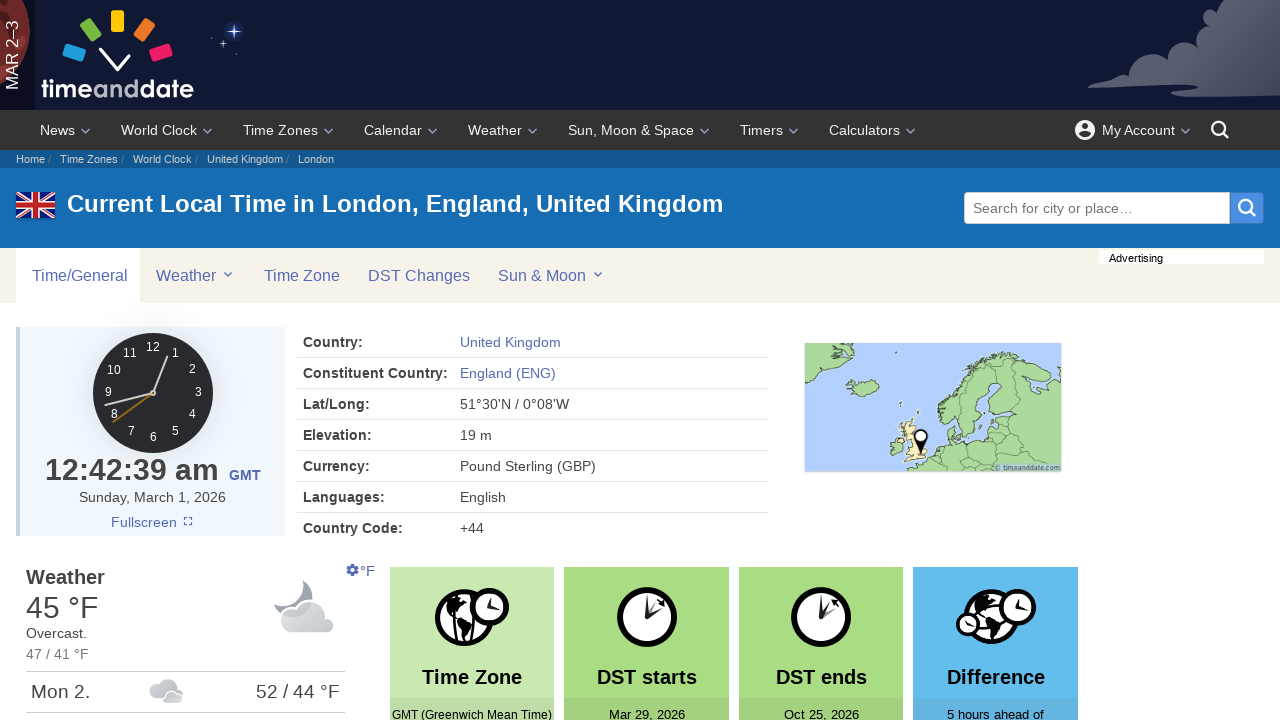

Retrieved page title
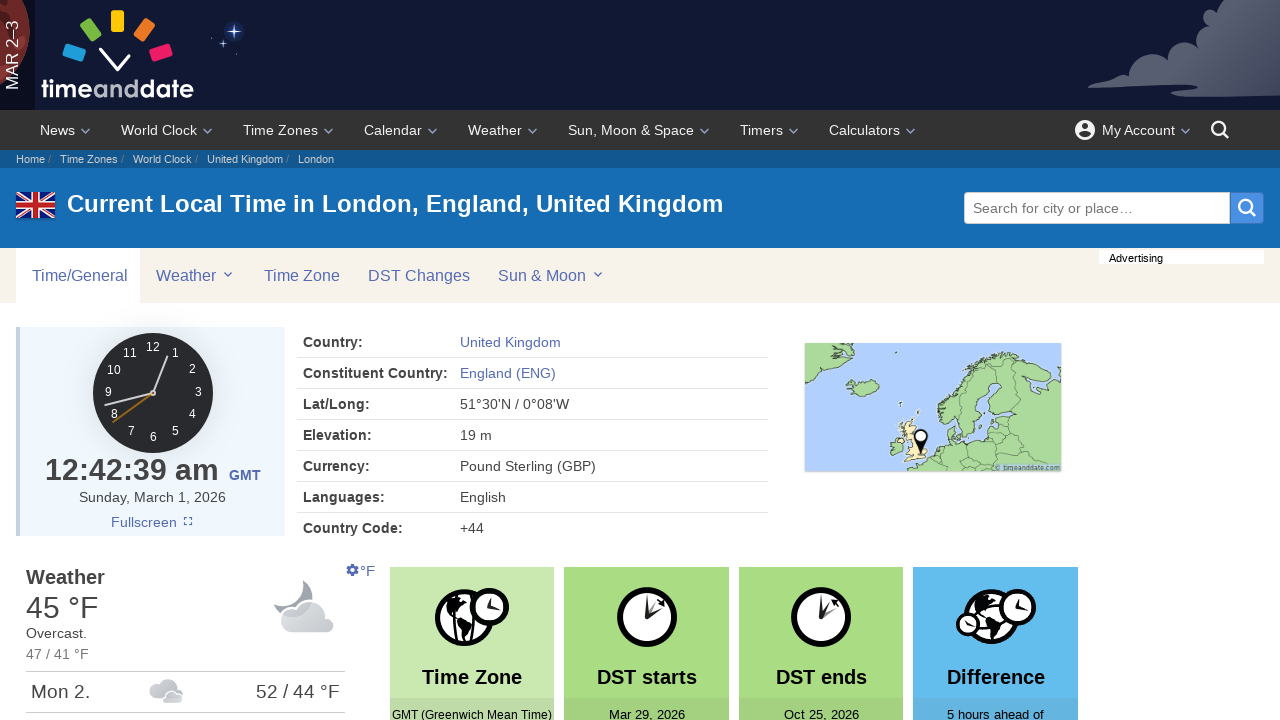

Verified page title contains 'London' or 'Time'
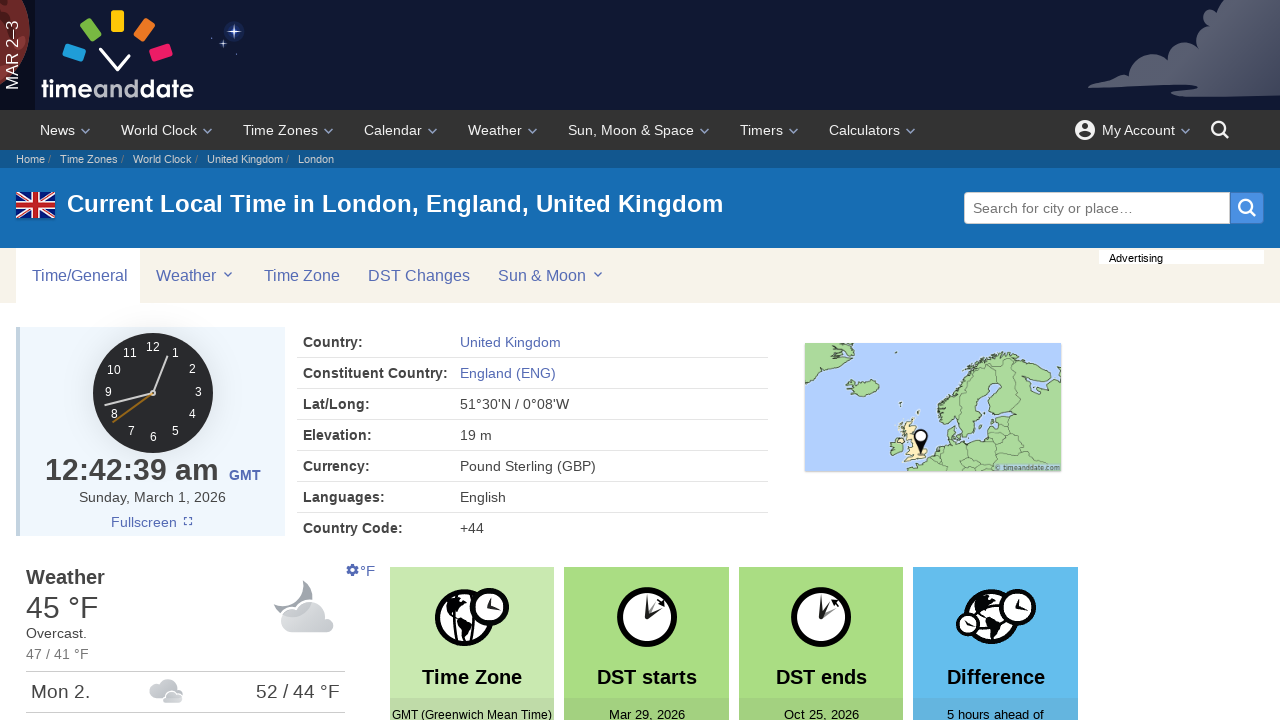

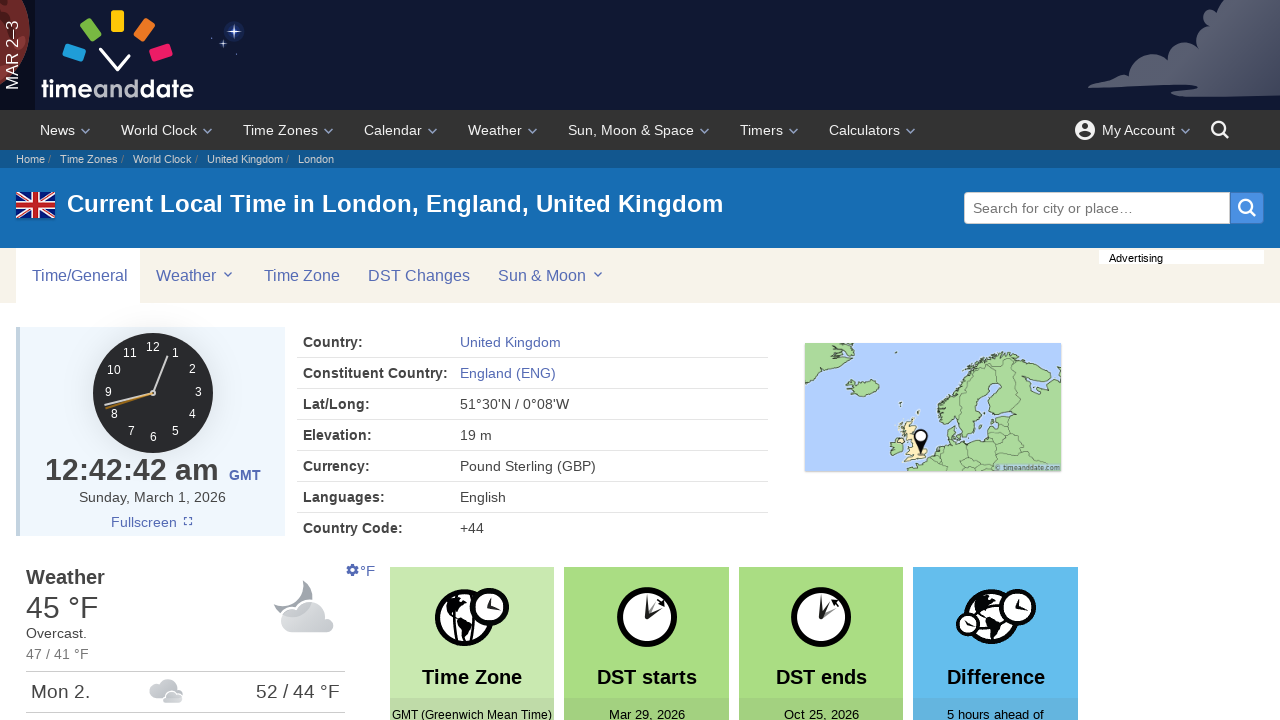